Tests filling out the DemoQA practice form by entering first name, last name, email, selecting gender, entering phone number, and filling in the current address field.

Starting URL: https://demoqa.com/automation-practice-form

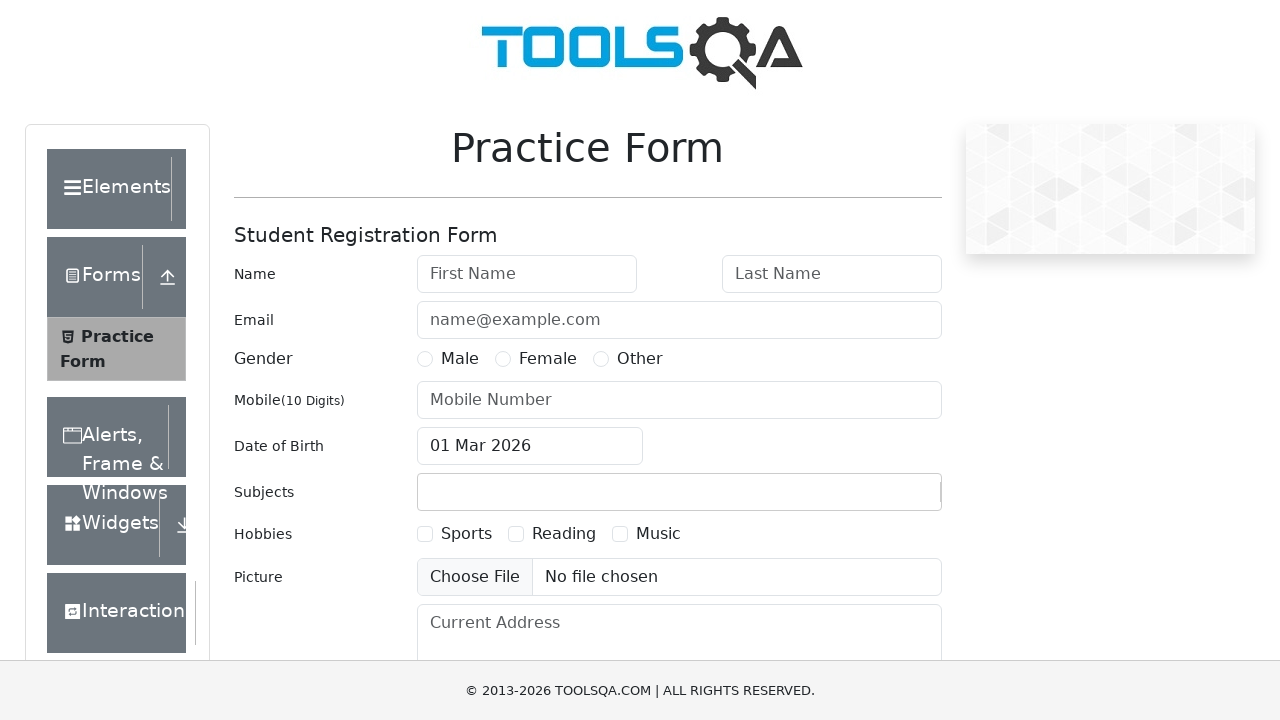

Filled first name field with 'kalayan' on #firstName
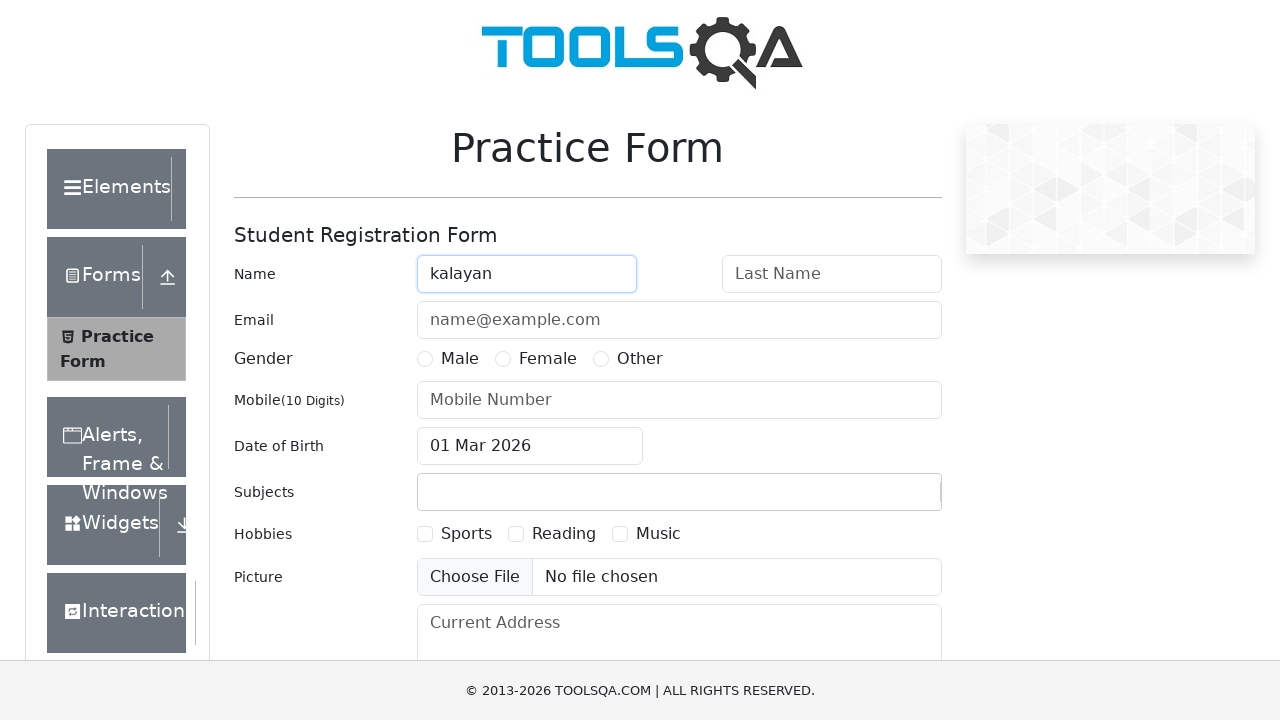

Filled last name field with 'phaneendra' on #lastName
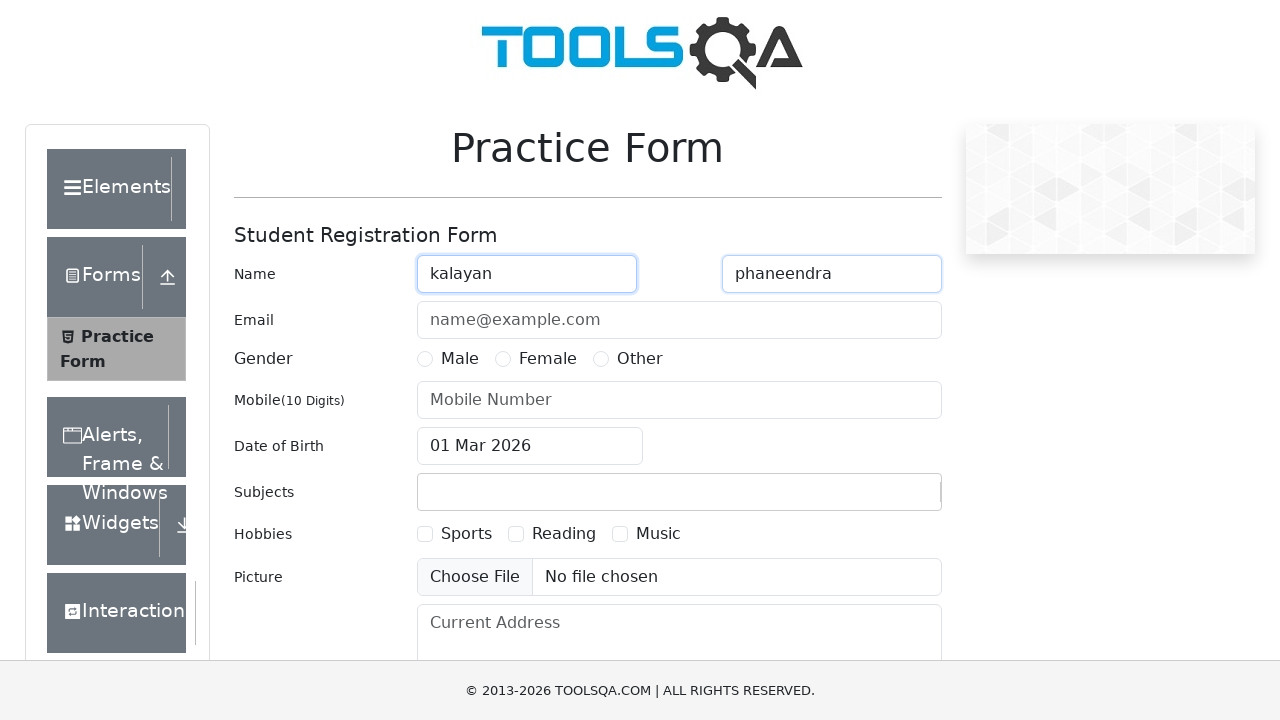

Filled email field with 'phani9427@gmail.com' on #userEmail
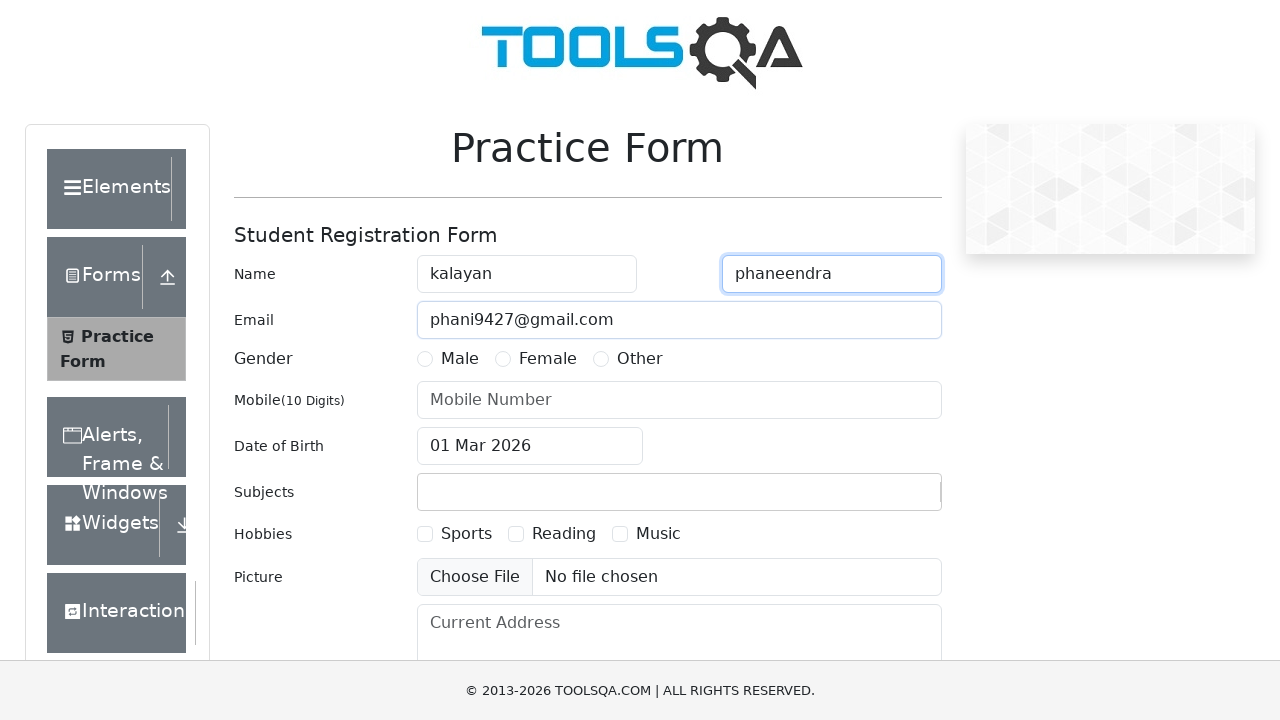

Selected Male gender radio button at (460, 359) on xpath=//*[@id='genterWrapper']/div[2]/div[1]/label
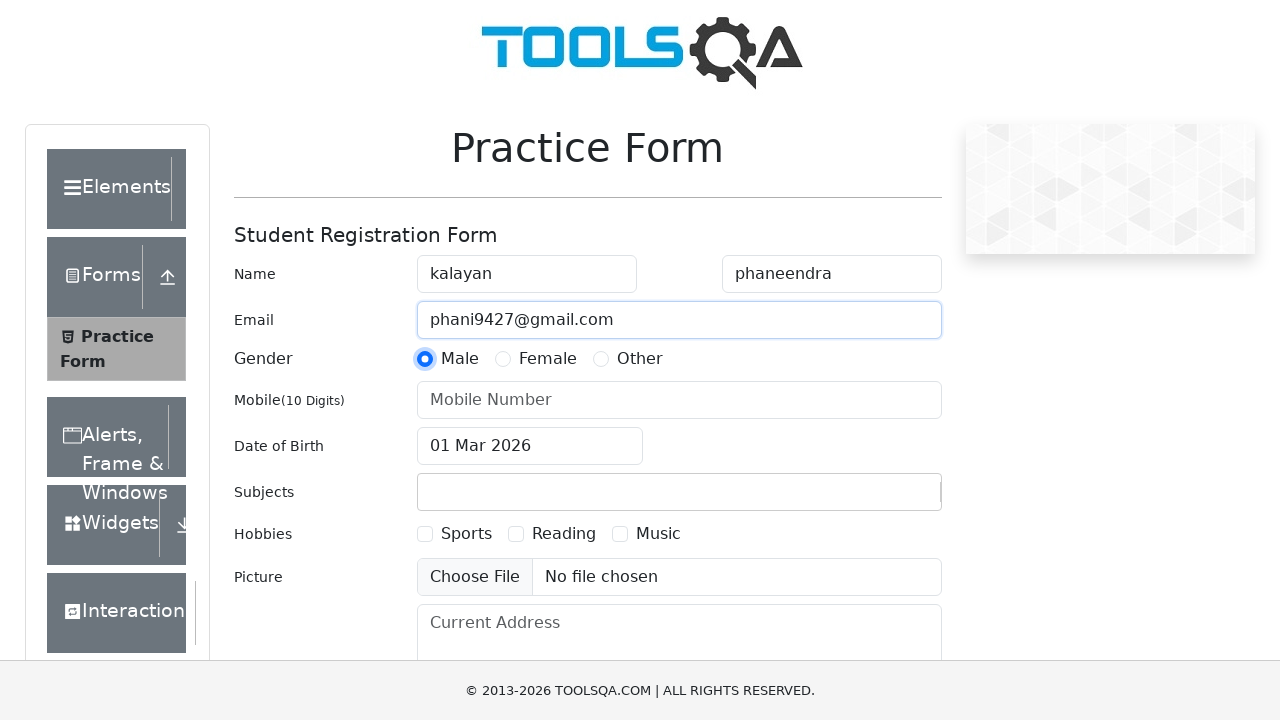

Filled mobile number field with '7799637680' on #userNumber
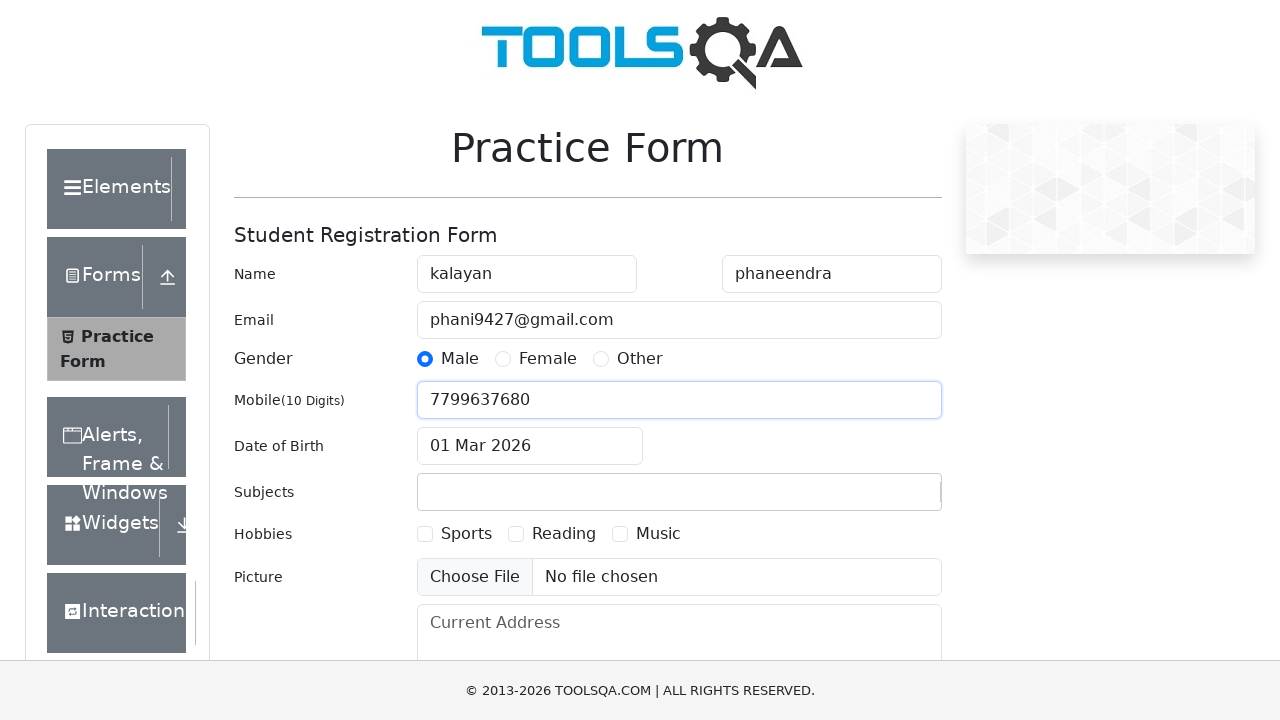

Filled current address field with '2-343,kunkulugunta,nekarikallu,Guntur' on #currentAddress
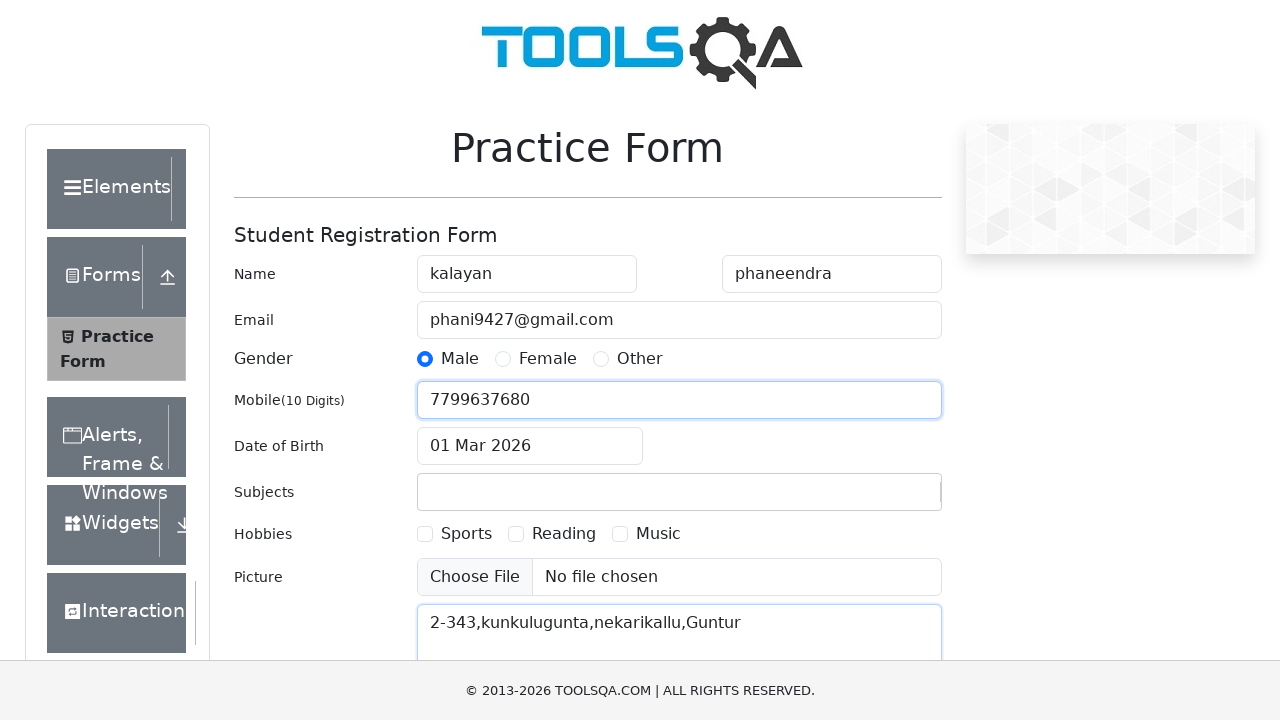

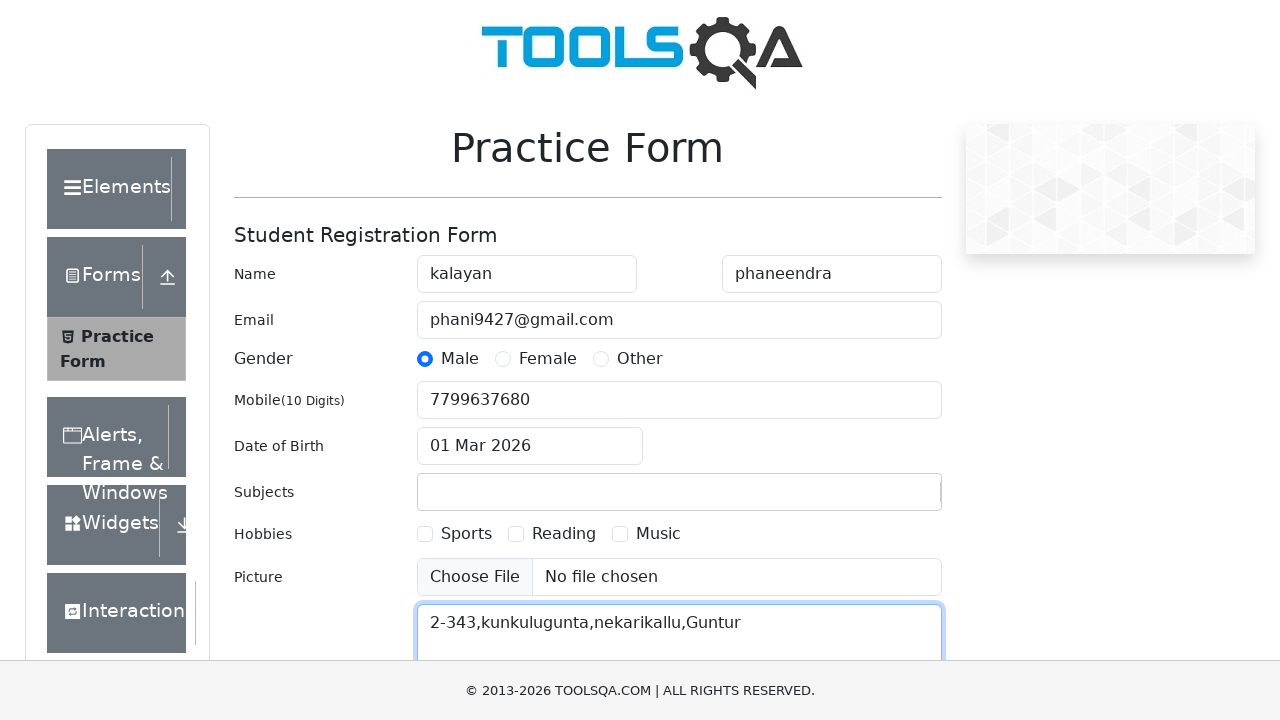